Tests the sorting functionality of a vegetable/fruit table by clicking the column header and verifying the items are sorted alphabetically

Starting URL: https://rahulshettyacademy.com/seleniumPractise/#/offers

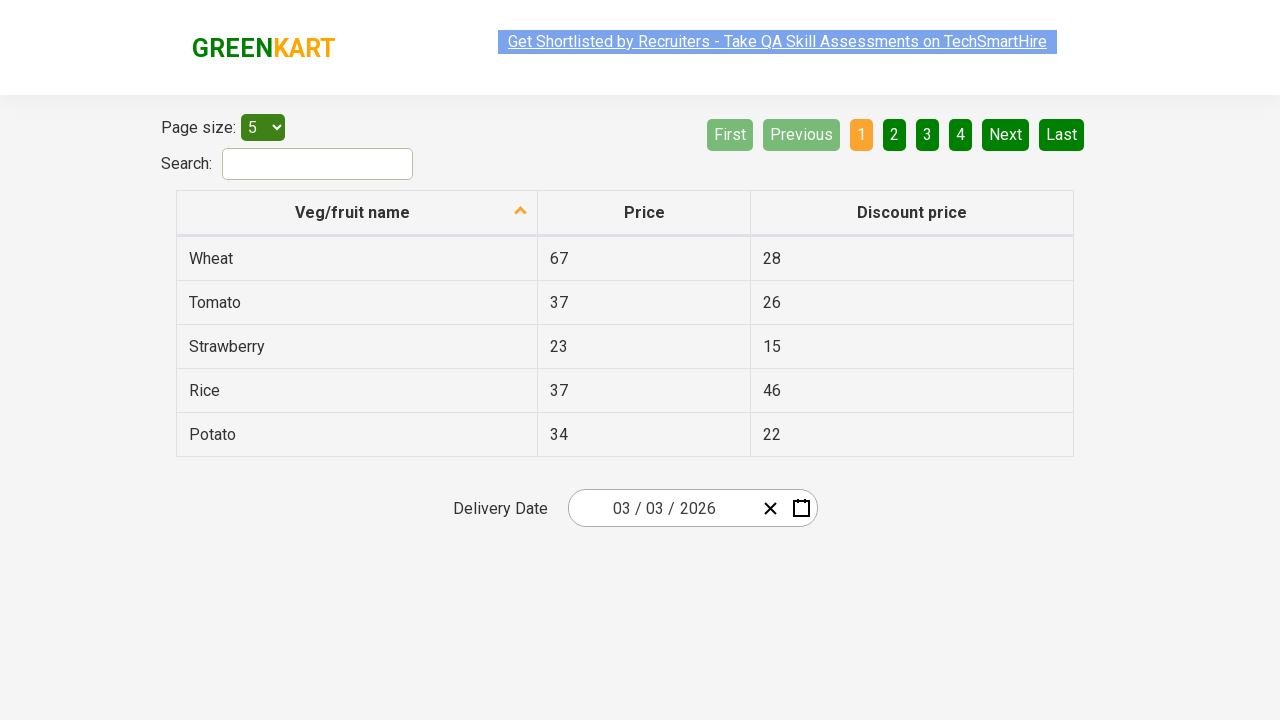

Clicked 'Veg/fruit name' column header to sort at (353, 212) on xpath=//span[text()='Veg/fruit name']
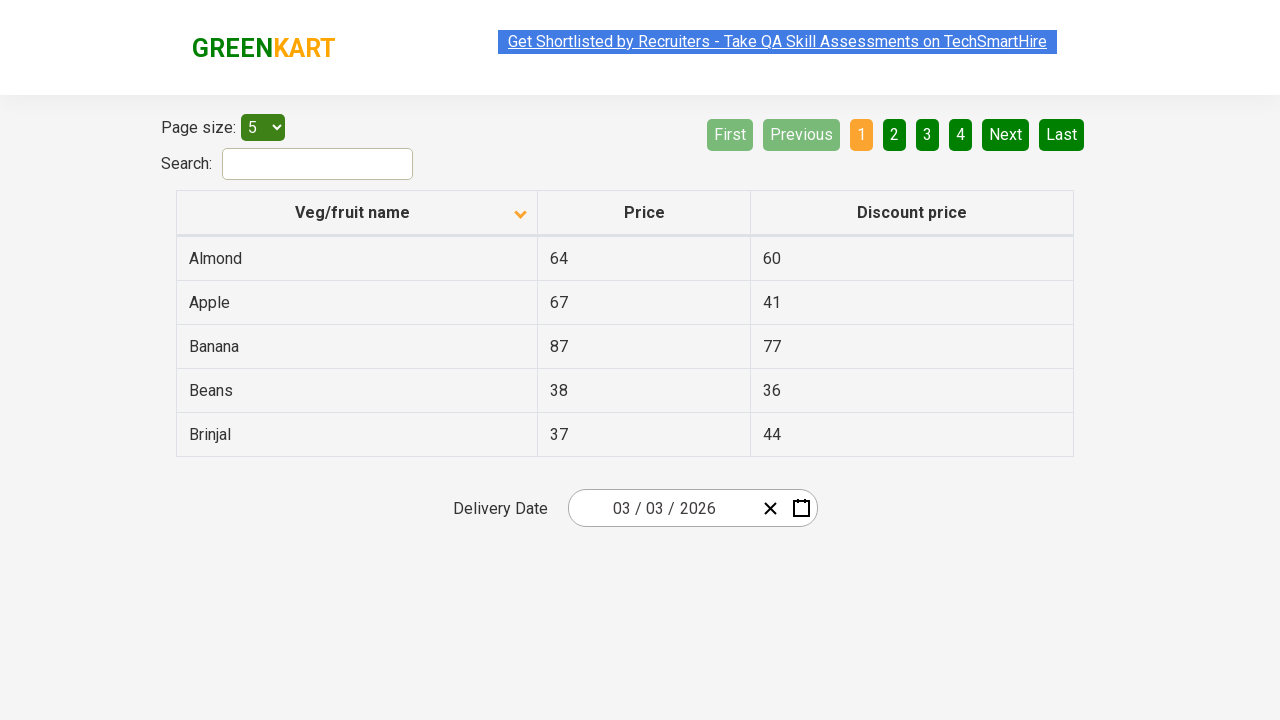

Table rows loaded and visible
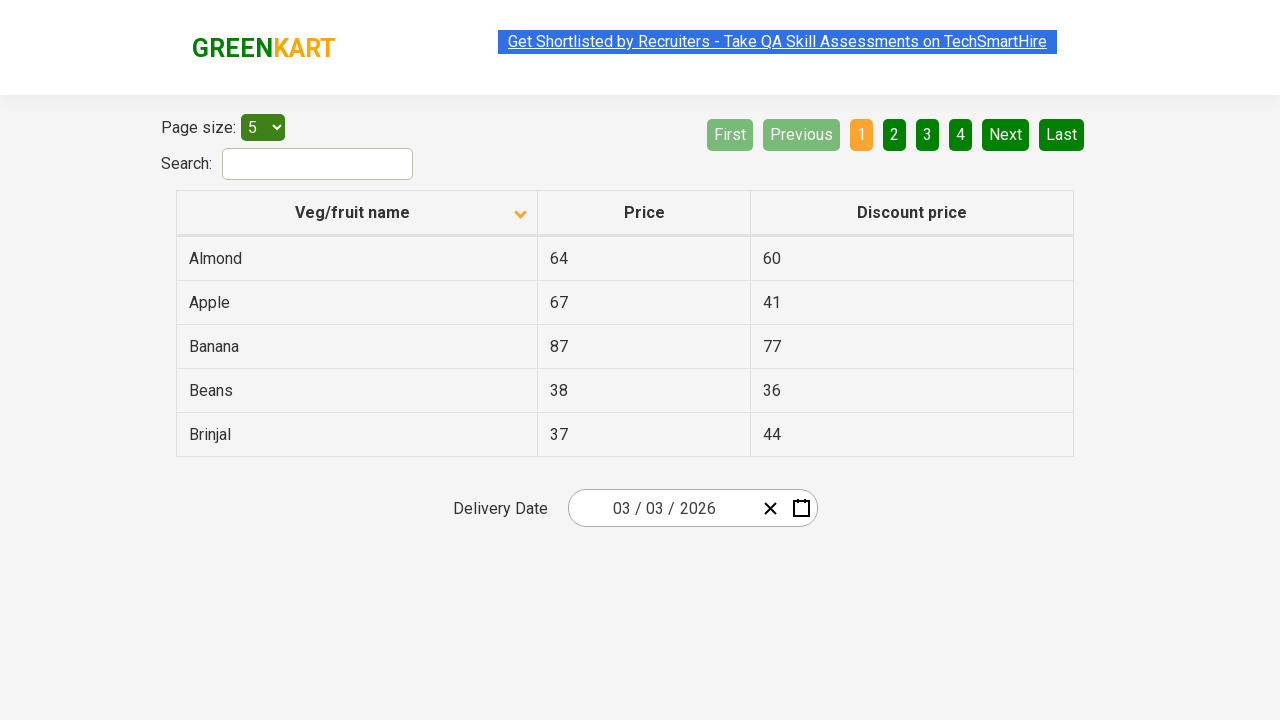

Collected all veggie/fruit name elements from table
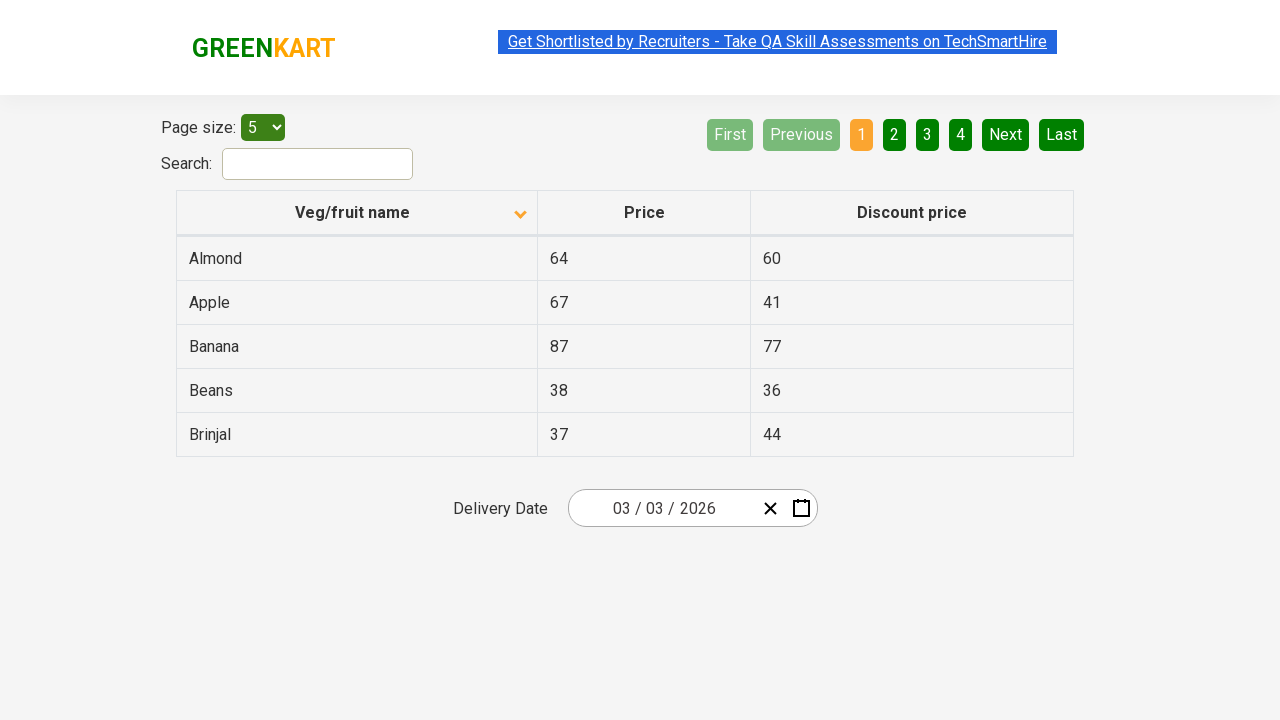

Extracted 5 veggie names from table elements
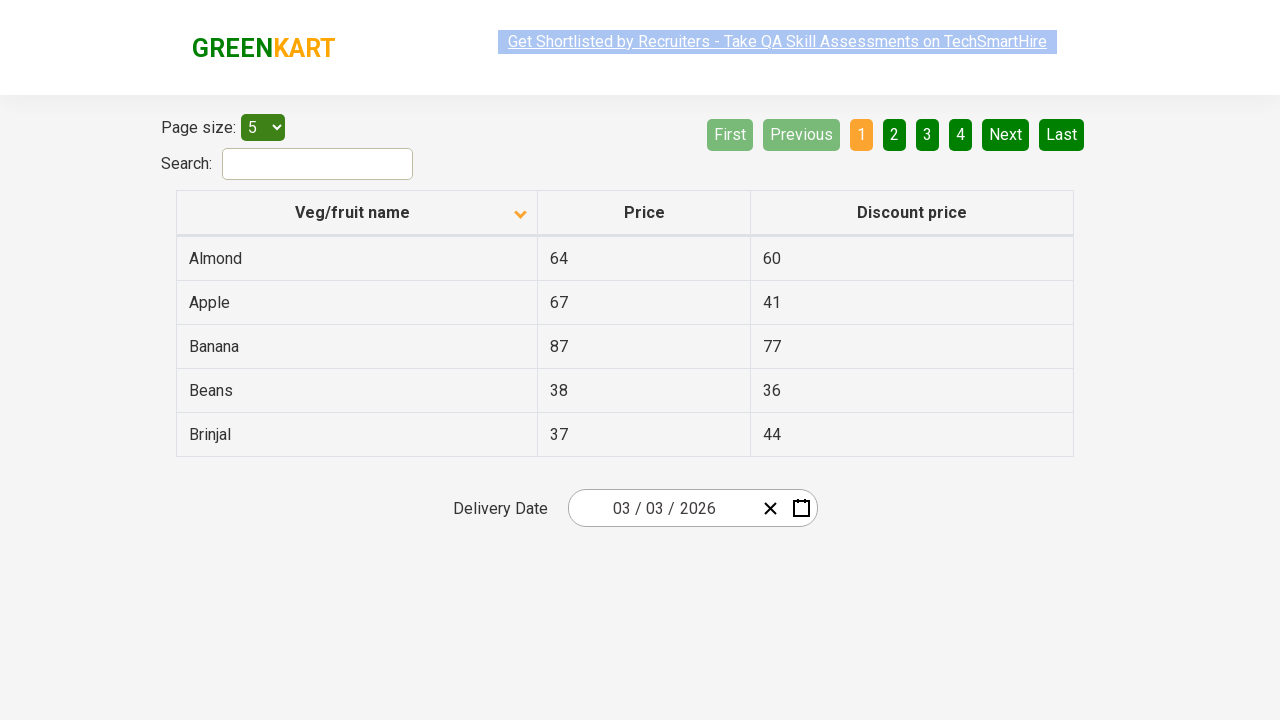

Verified table is sorted alphabetically by Veg/fruit name
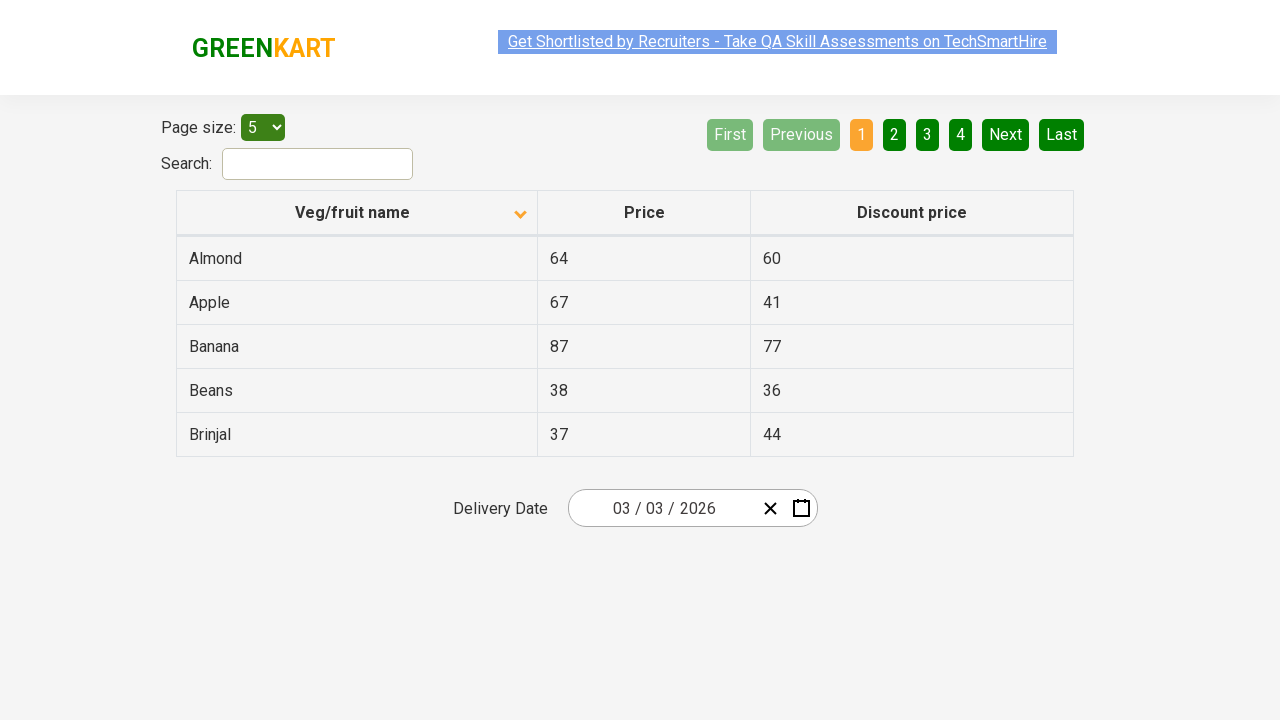

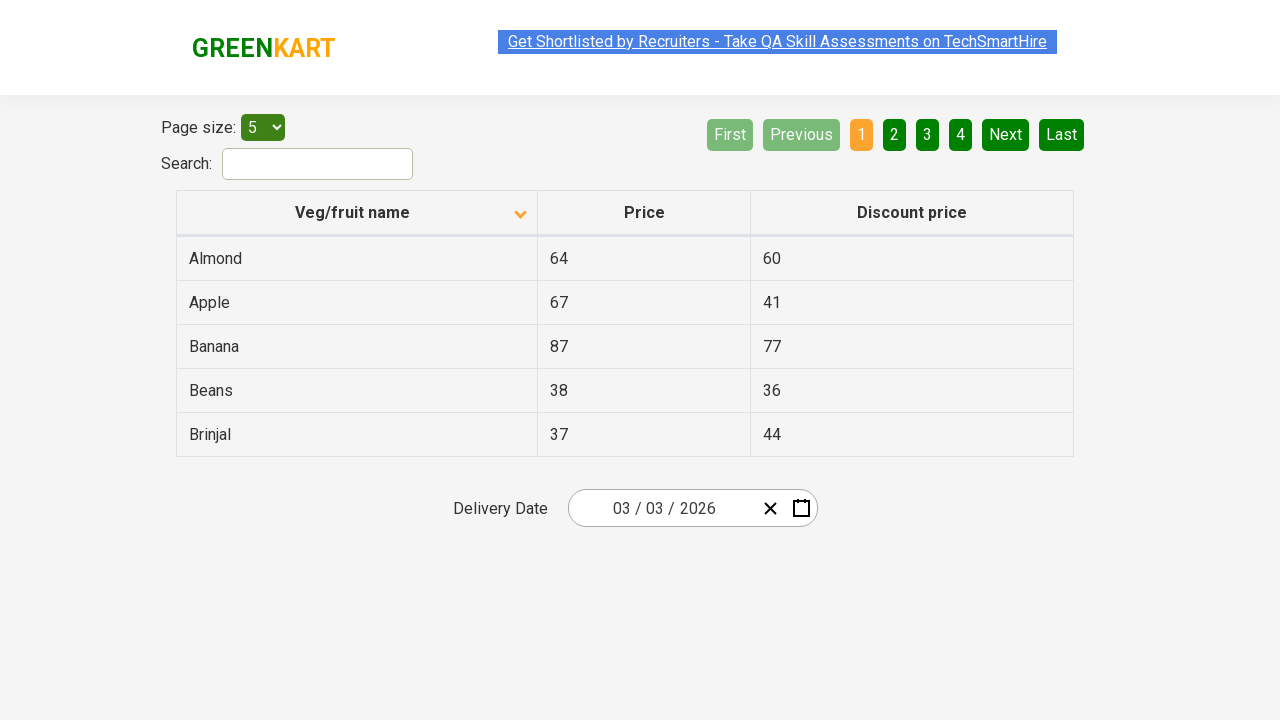